Tests dynamic controls functionality by clicking Remove button, verifying "It's gone!" message appears, then clicking Add button and verifying "It's back!" message appears

Starting URL: https://the-internet.herokuapp.com/dynamic_controls

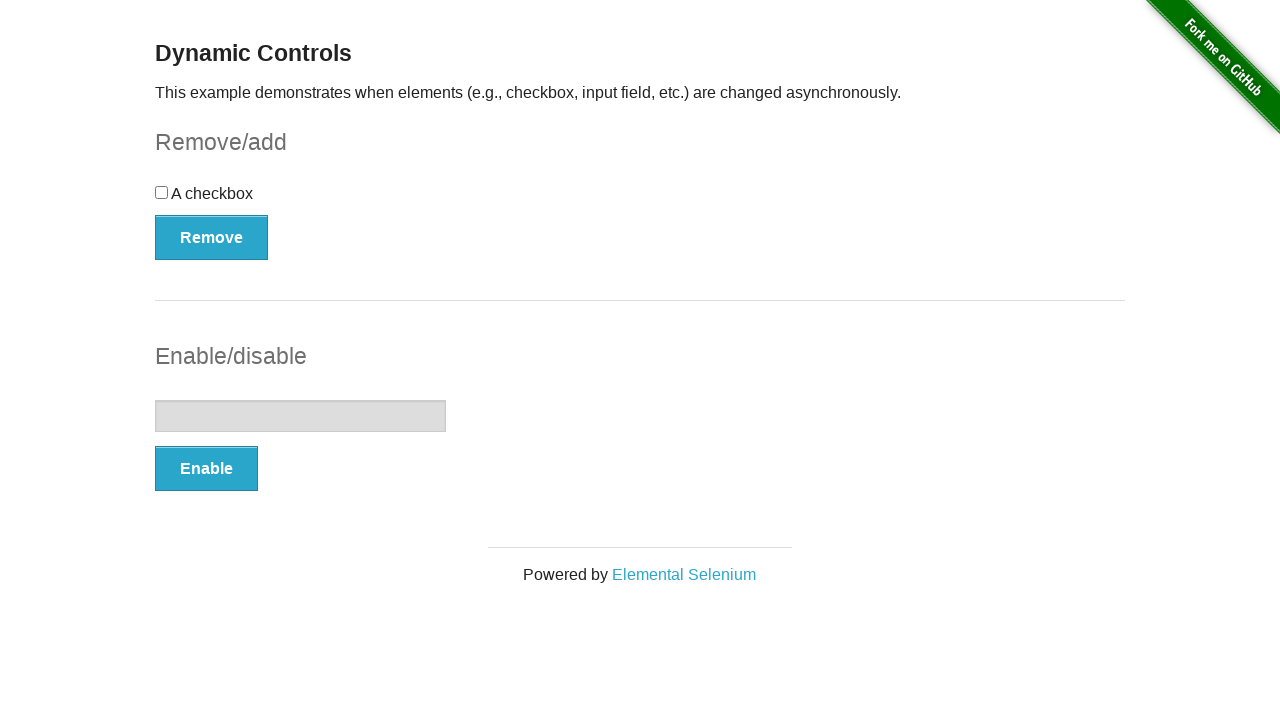

Clicked Remove button at (212, 237) on xpath=//*[text()='Remove']
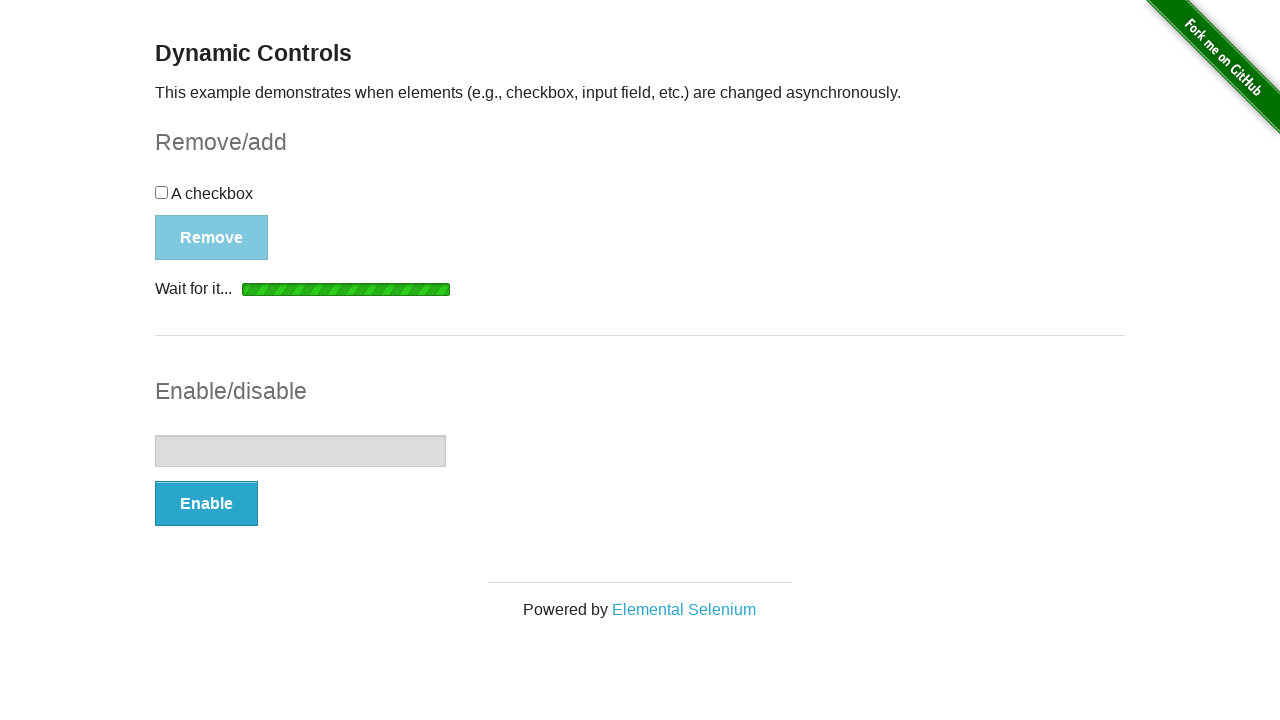

Verified 'It's gone!' message is displayed
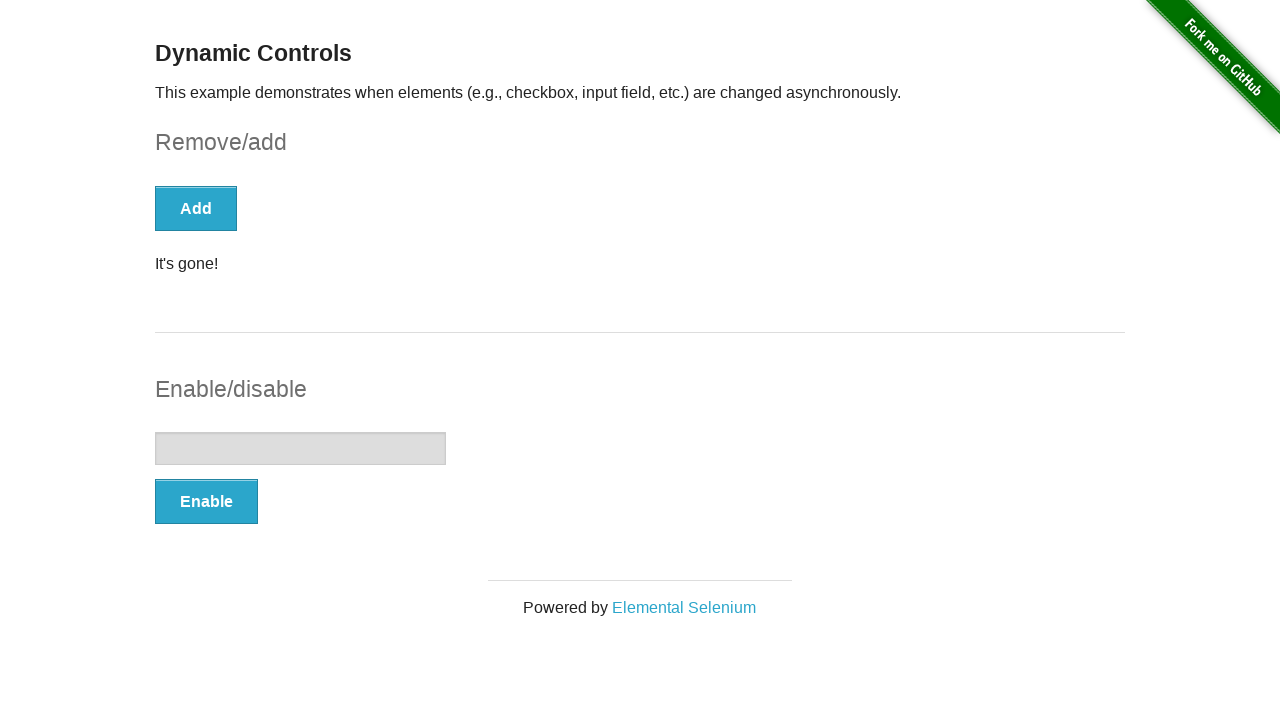

Clicked Add button at (196, 208) on xpath=//*[text()='Add']
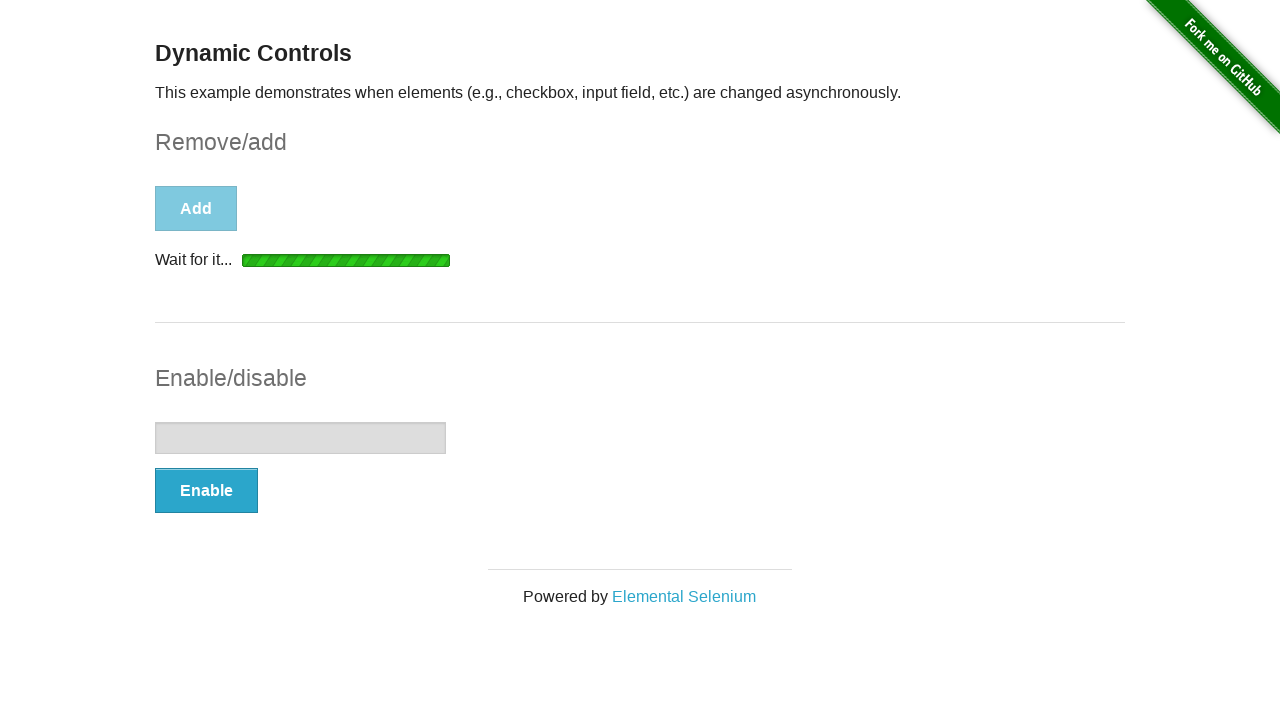

Verified 'It's back!' message is displayed
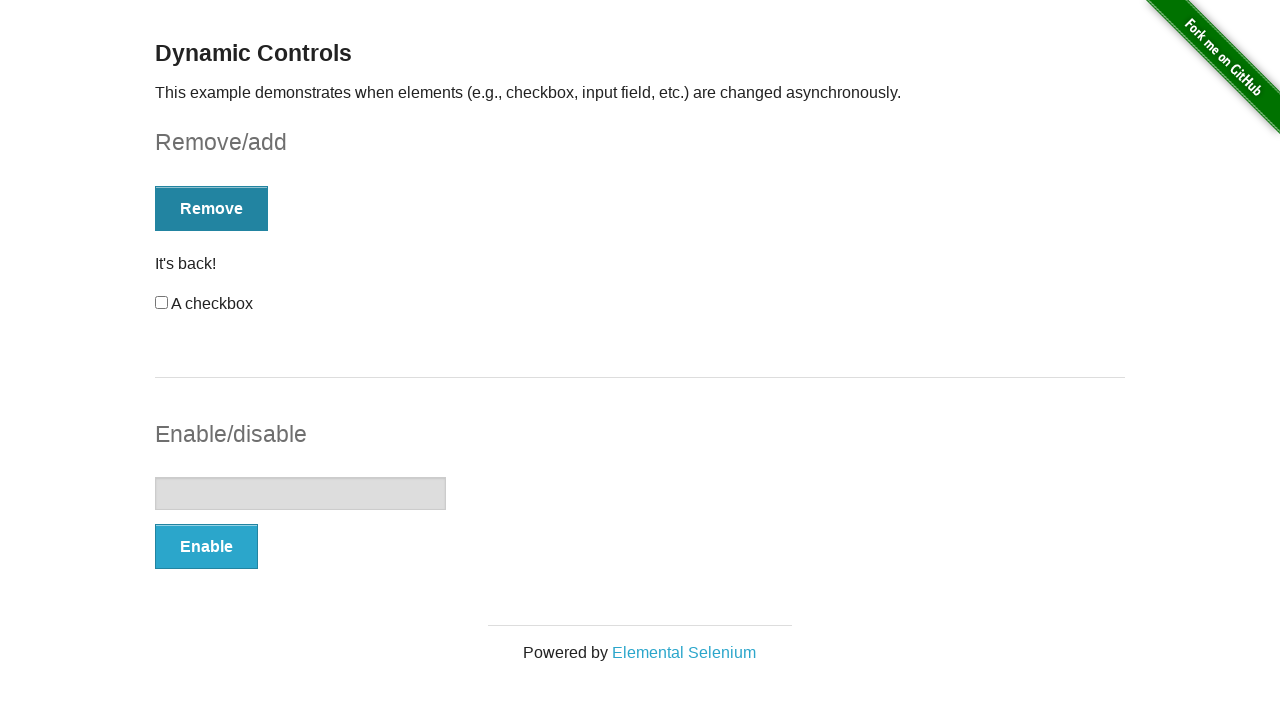

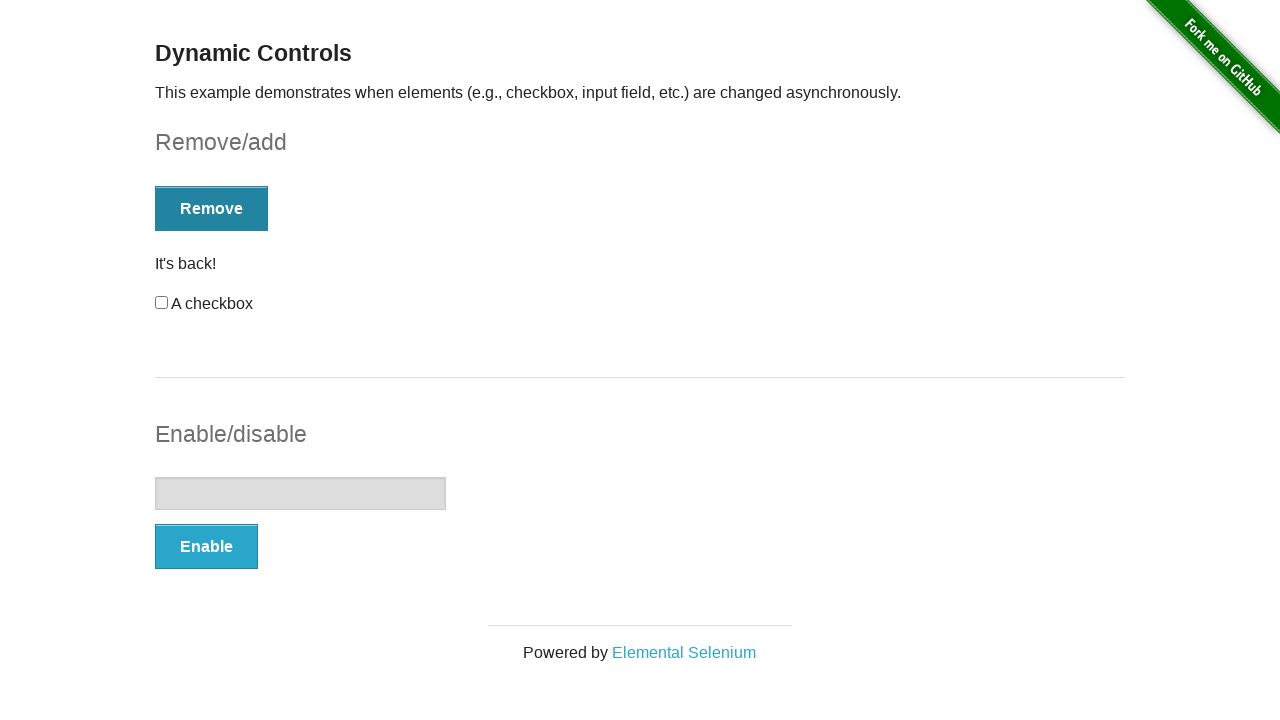